Tests multi-selection functionality on a grid by using Ctrl+click to select multiple grid items

Starting URL: https://demoqa.com/selectable/

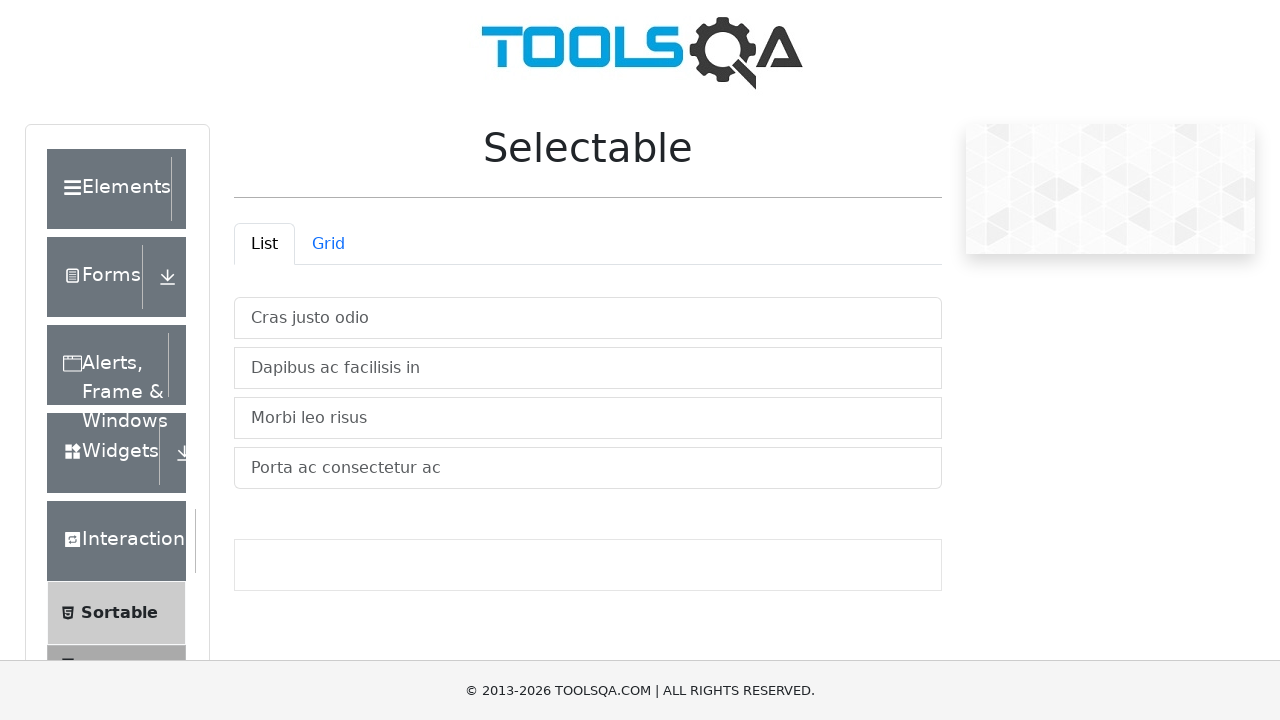

Clicked grid tab to switch to grid view at (328, 244) on #demo-tab-grid
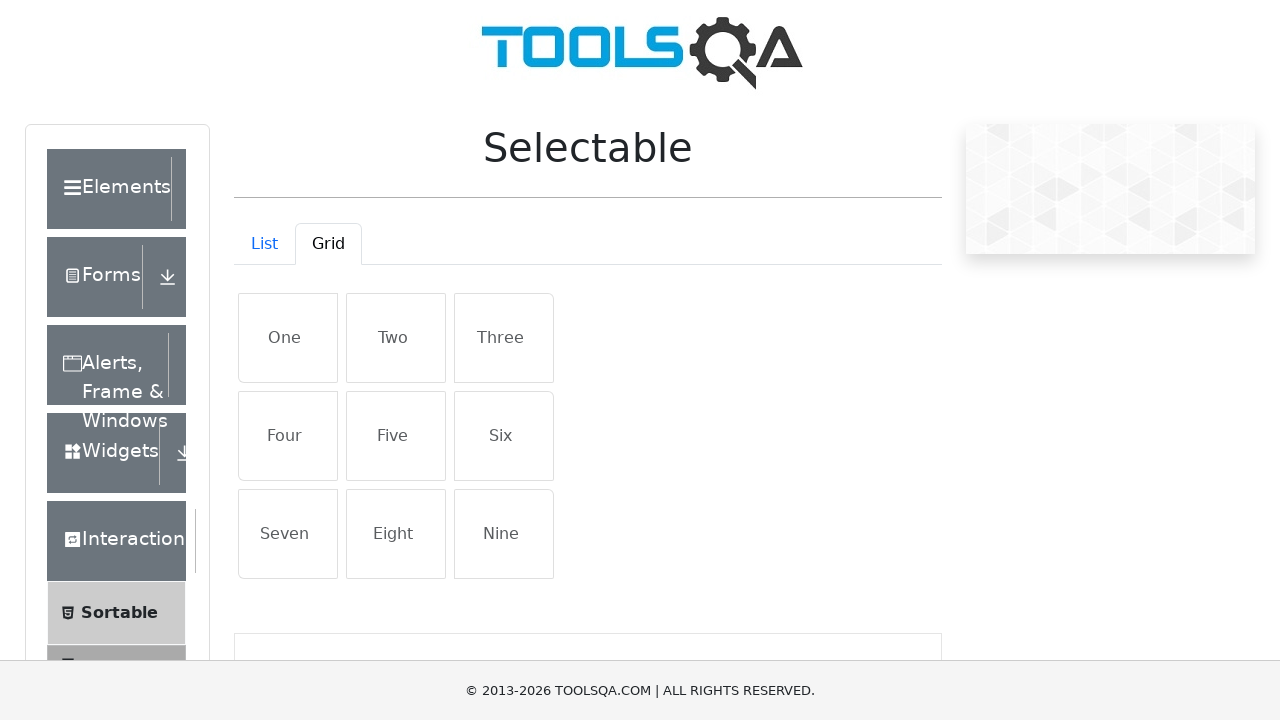

Grid items loaded and row1 is visible
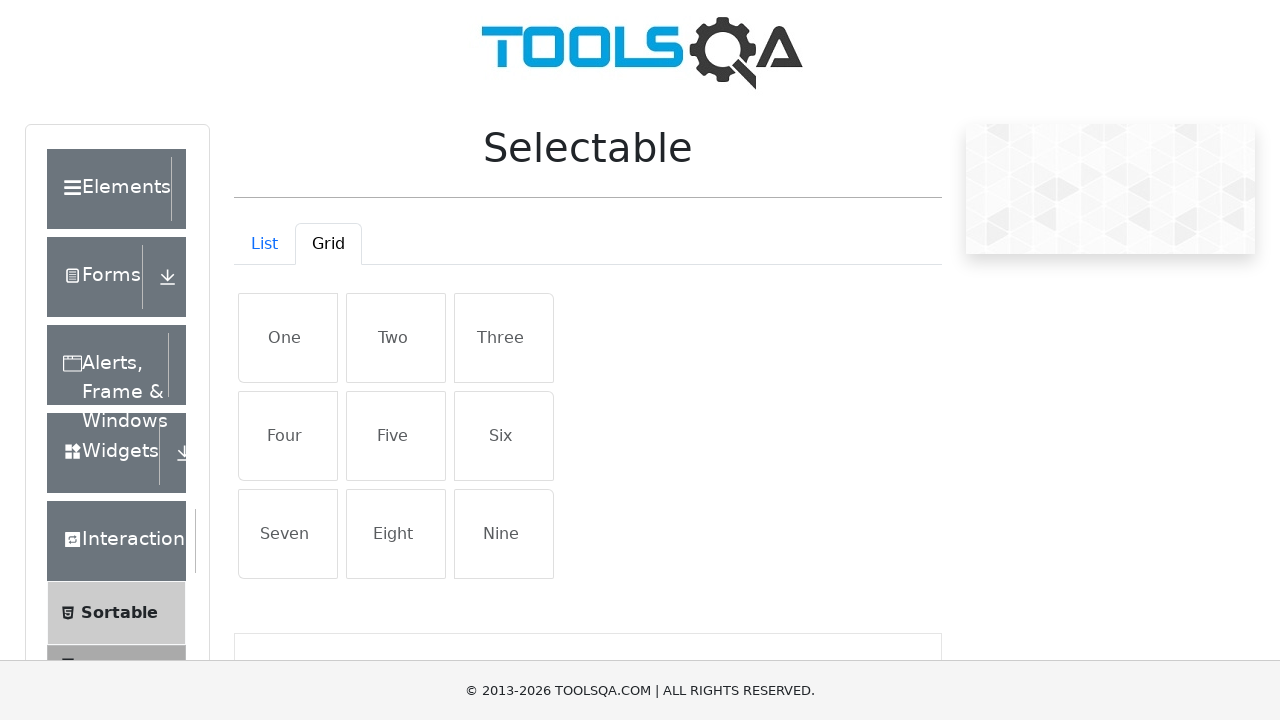

Ctrl+clicked item 'One' (row 1, column 1) for multi-selection at (288, 338) on //*[@id="row1"]/li[1]
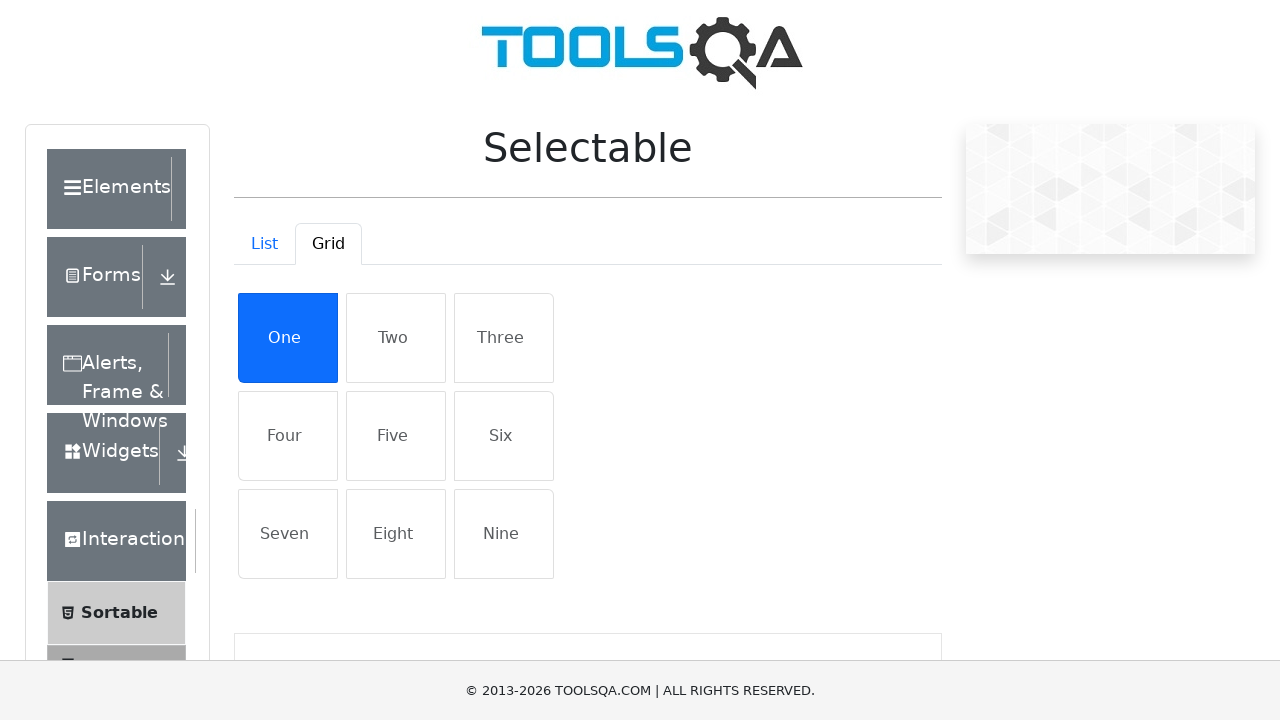

Ctrl+clicked item 'Four' (row 2, column 1) for multi-selection at (288, 436) on //*[@id="row2"]/li[1]
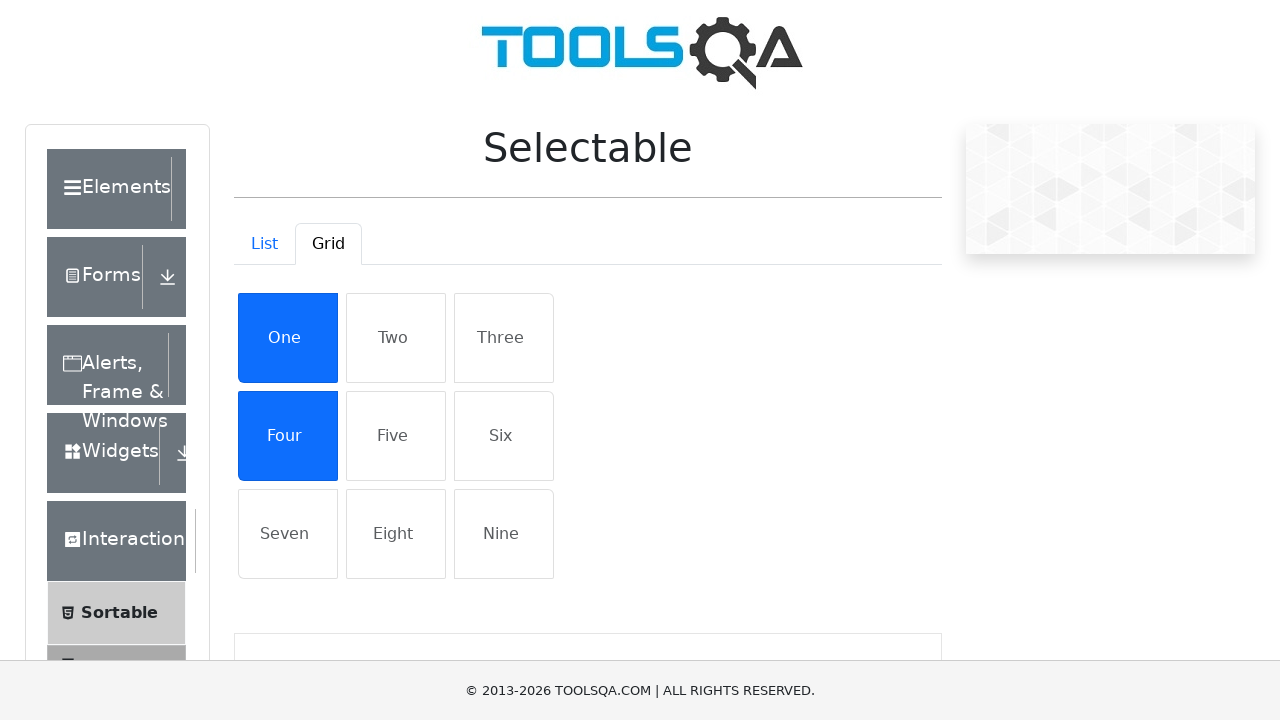

Ctrl+clicked item 'Six' (row 2, column 3) for multi-selection at (504, 436) on //*[@id="row2"]/li[3]
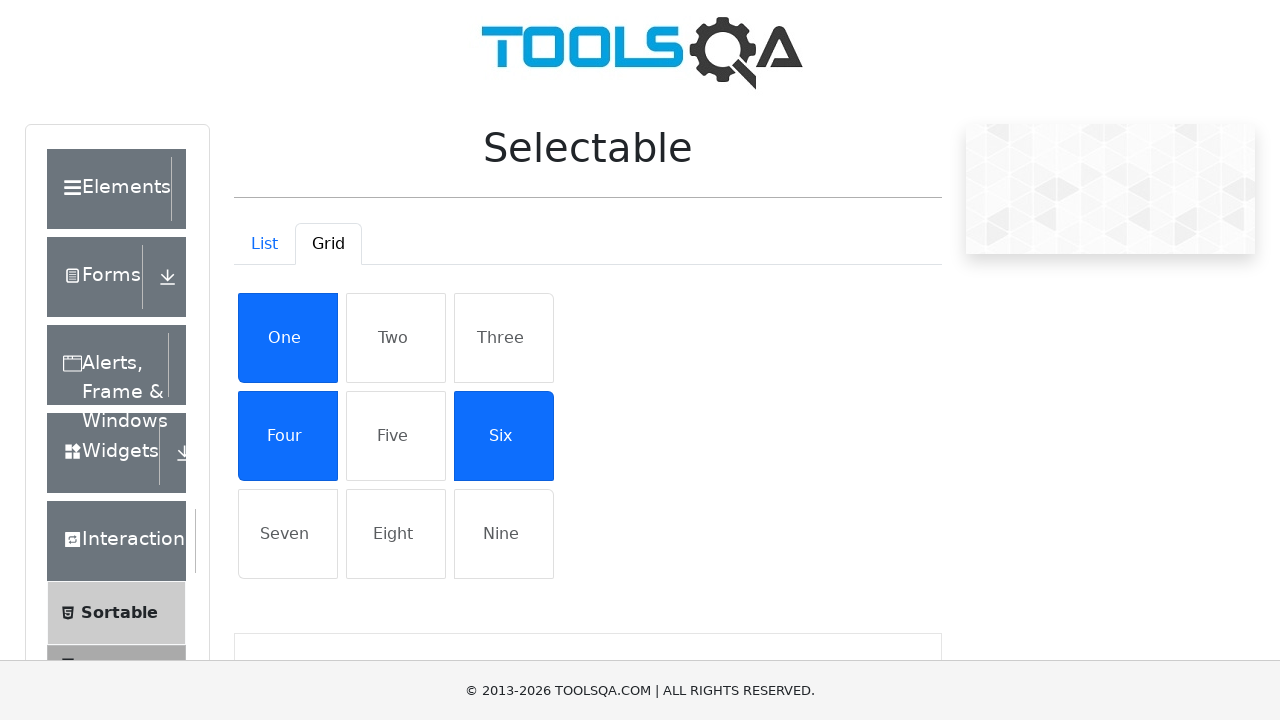

Ctrl+clicked item 'Nine' (row 3, column 3) for multi-selection at (504, 534) on //*[@id="row3"]/li[3]
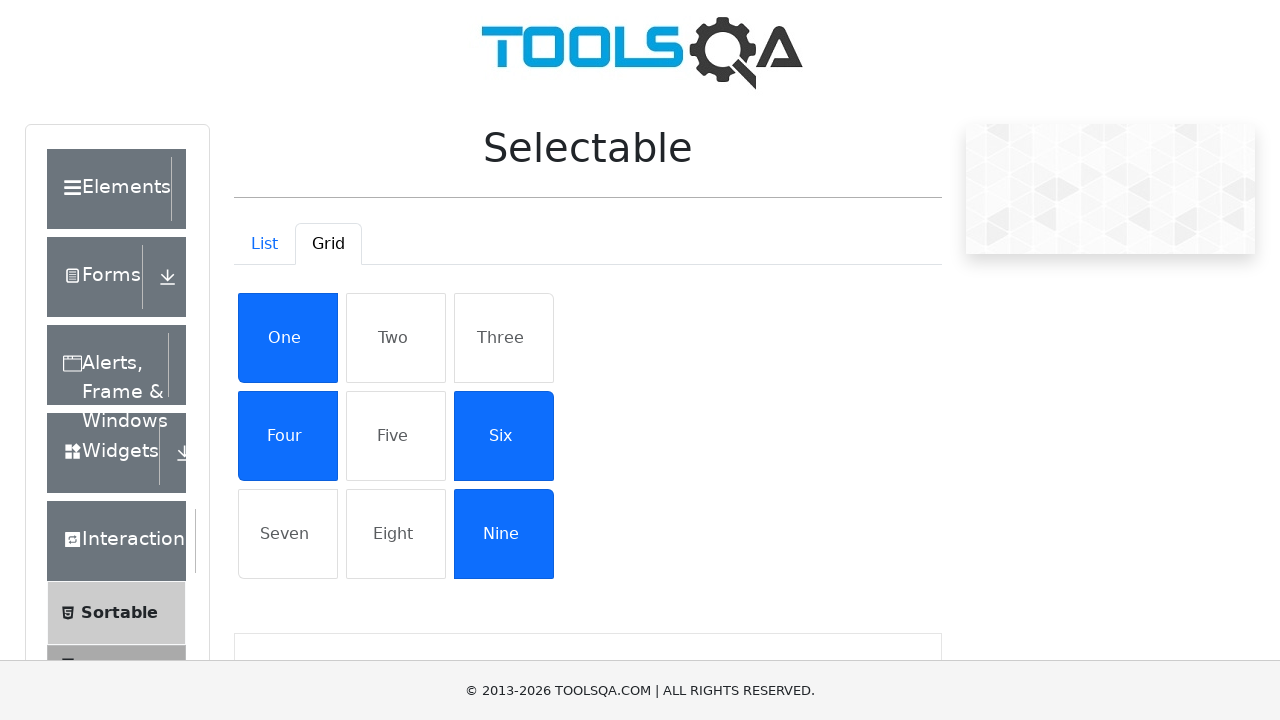

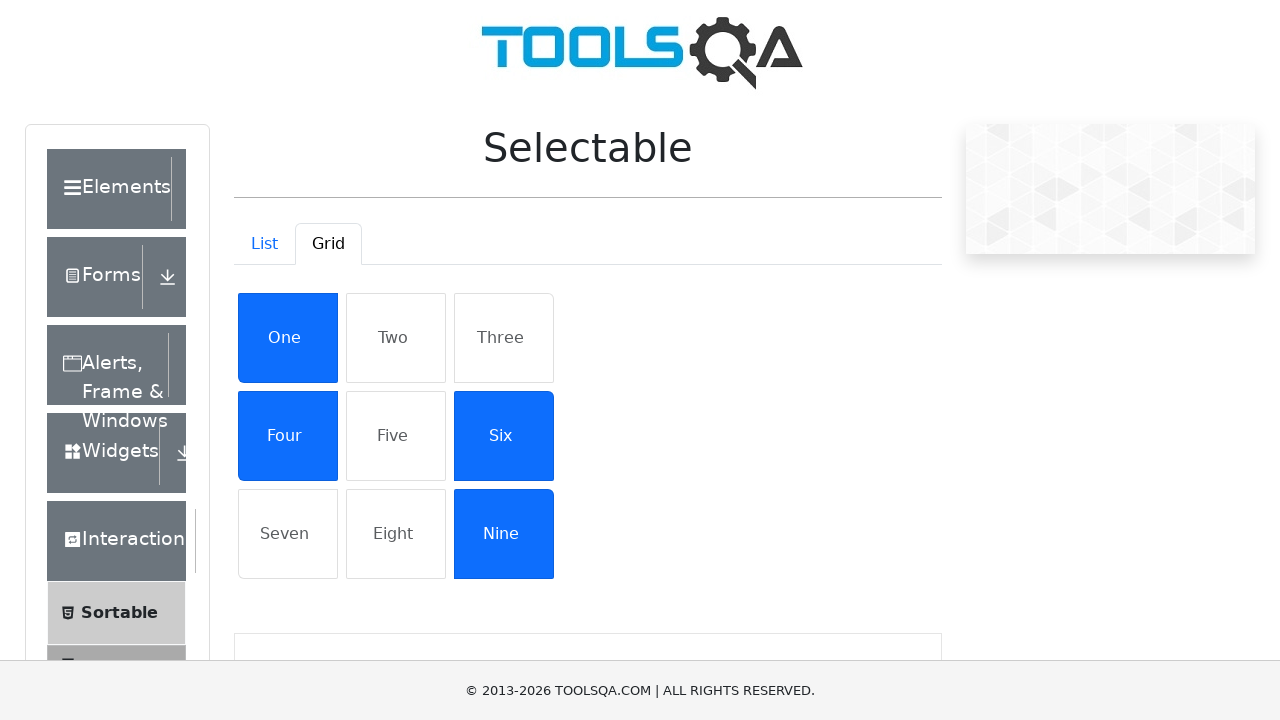